Tests bootstrap/Select2 dropdown by clicking to open it and typing to search and select an option

Starting URL: https://www.dummyticket.com/dummy-ticket-for-visa-application/

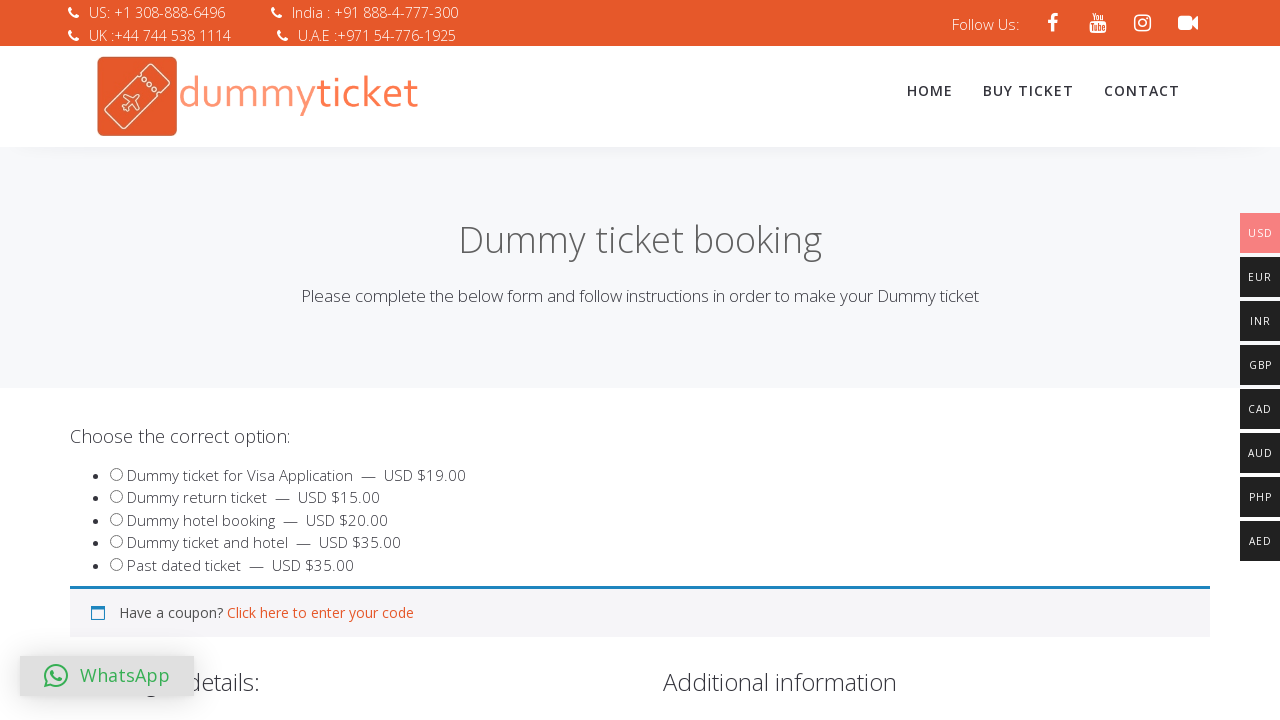

Clicked Select2 dropdown to open it at (599, 360) on #reasondummy_field span[role='combobox'] span[role='presentation']
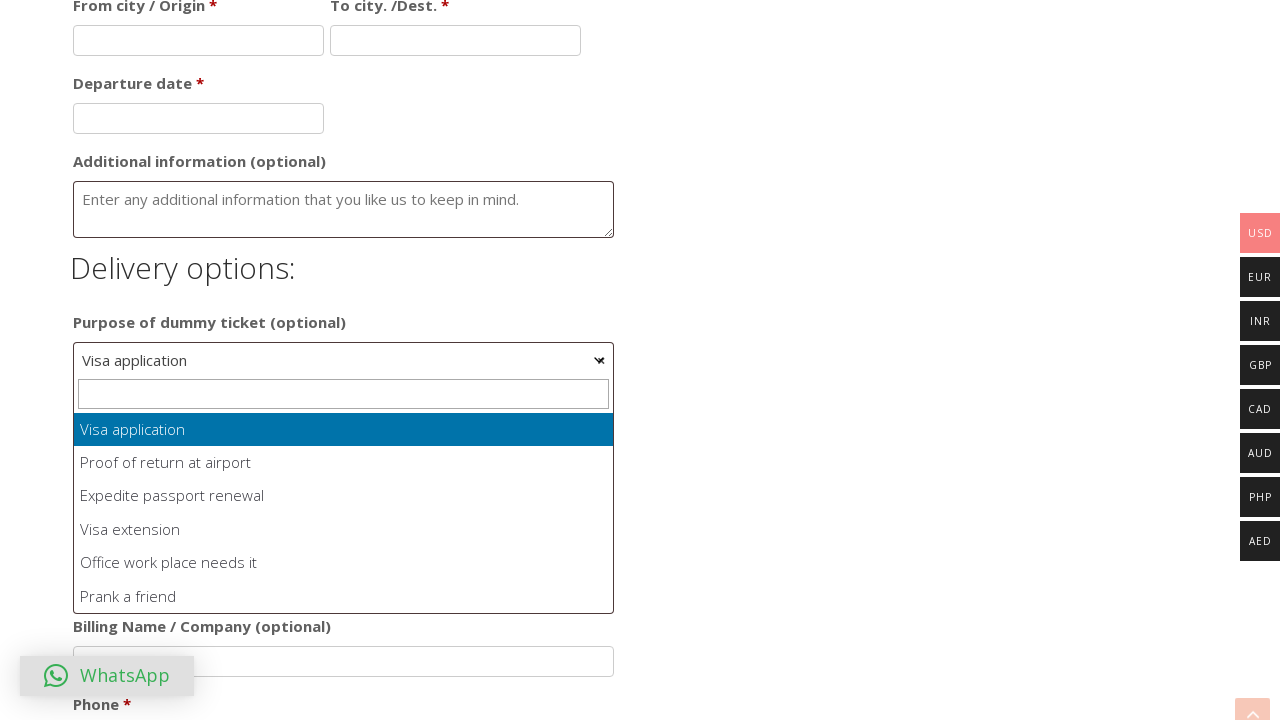

Typed 'Office' in the Select2 search field on input[role='combobox']
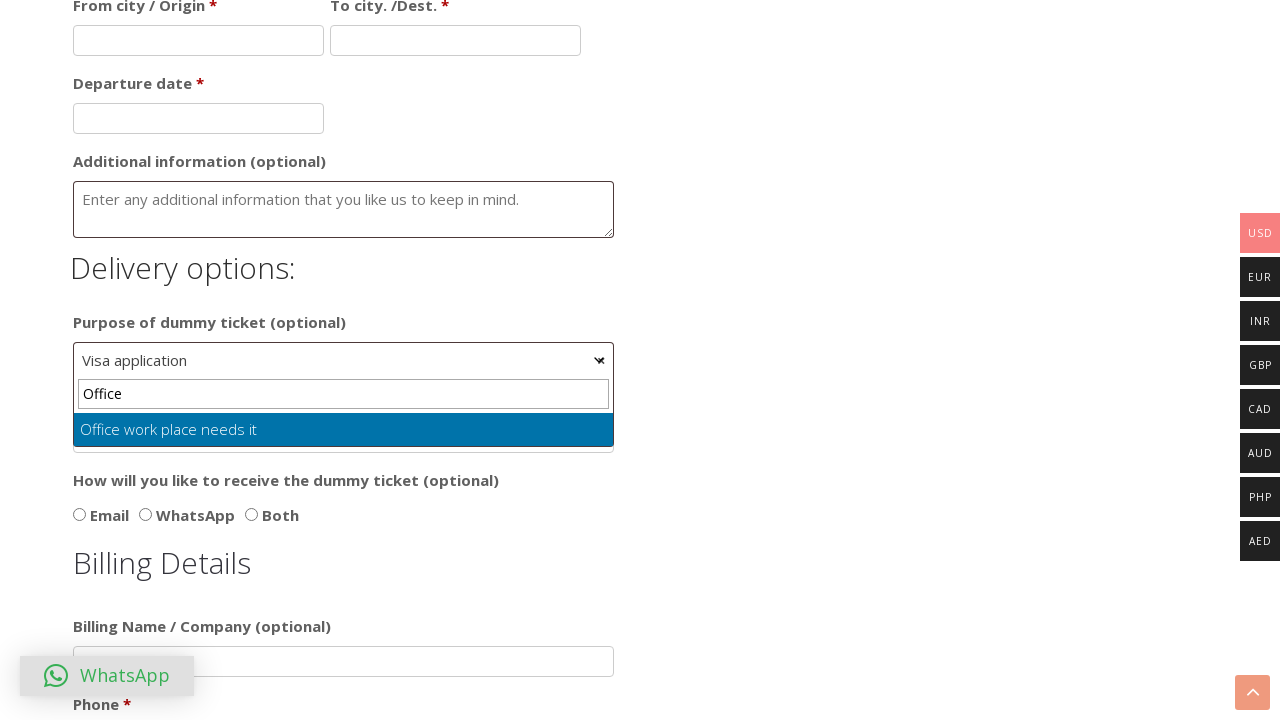

Pressed Enter to select 'Office' from dropdown
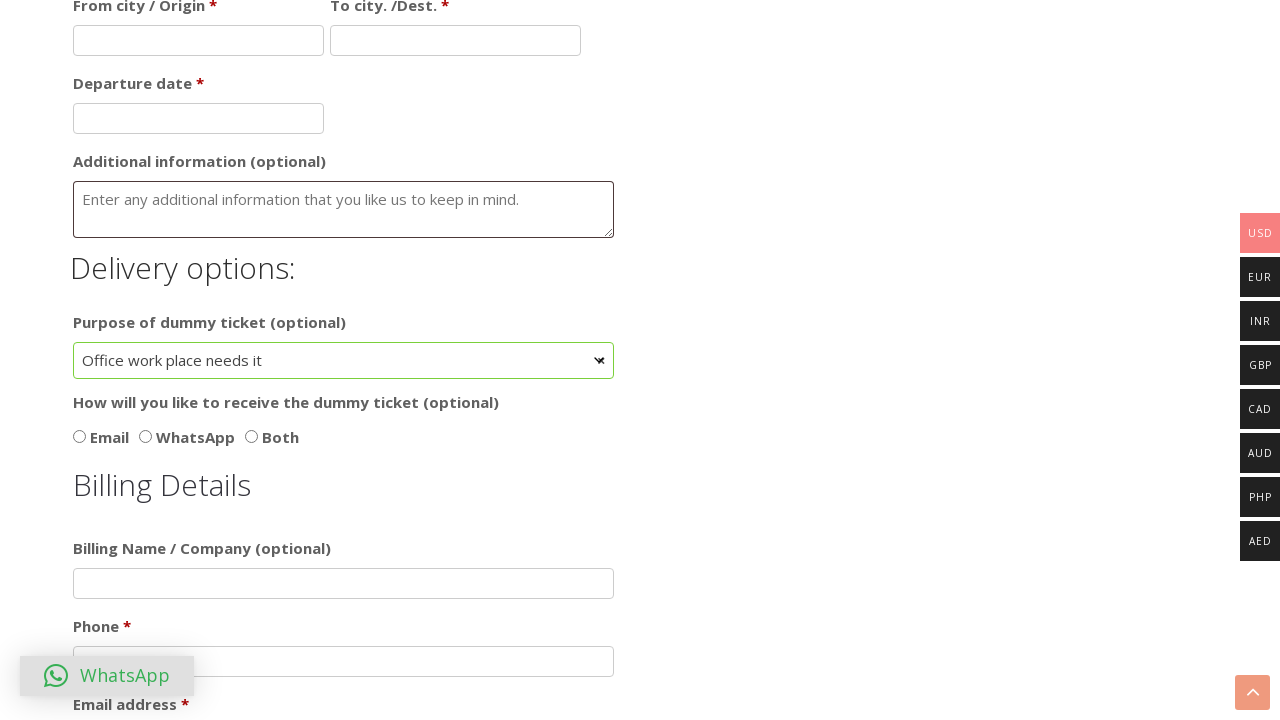

Selection applied - 'Office' option is now selected
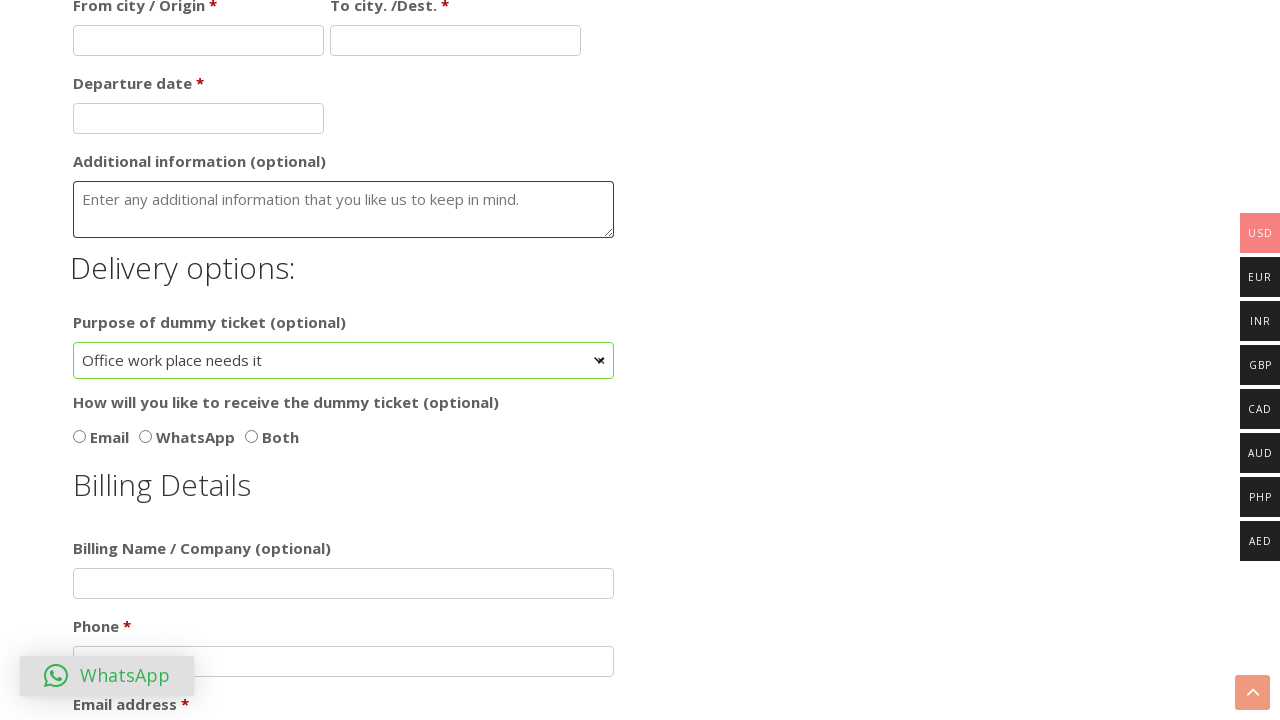

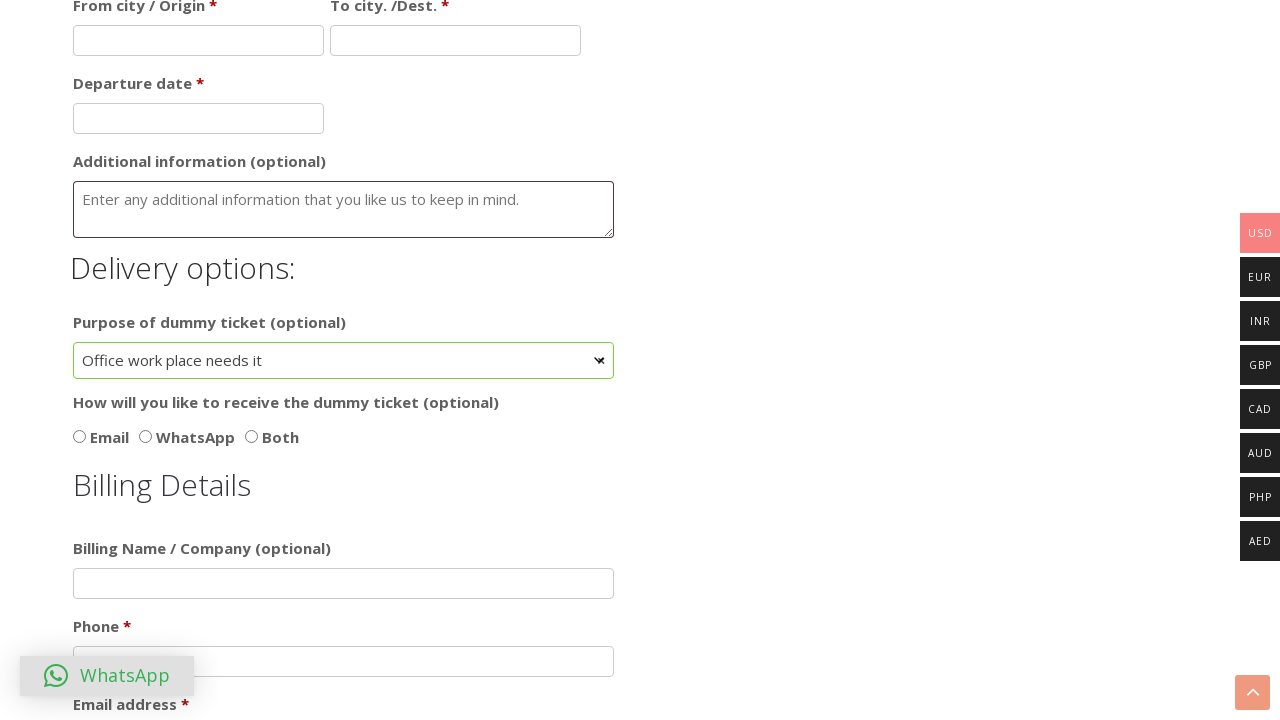